Tests iframe switching functionality by switching into an iframe, clicking a sign-in link inside it, switching back to the main frame, and clicking another sign-in link

Starting URL: https://www.letskodeit.com/practice

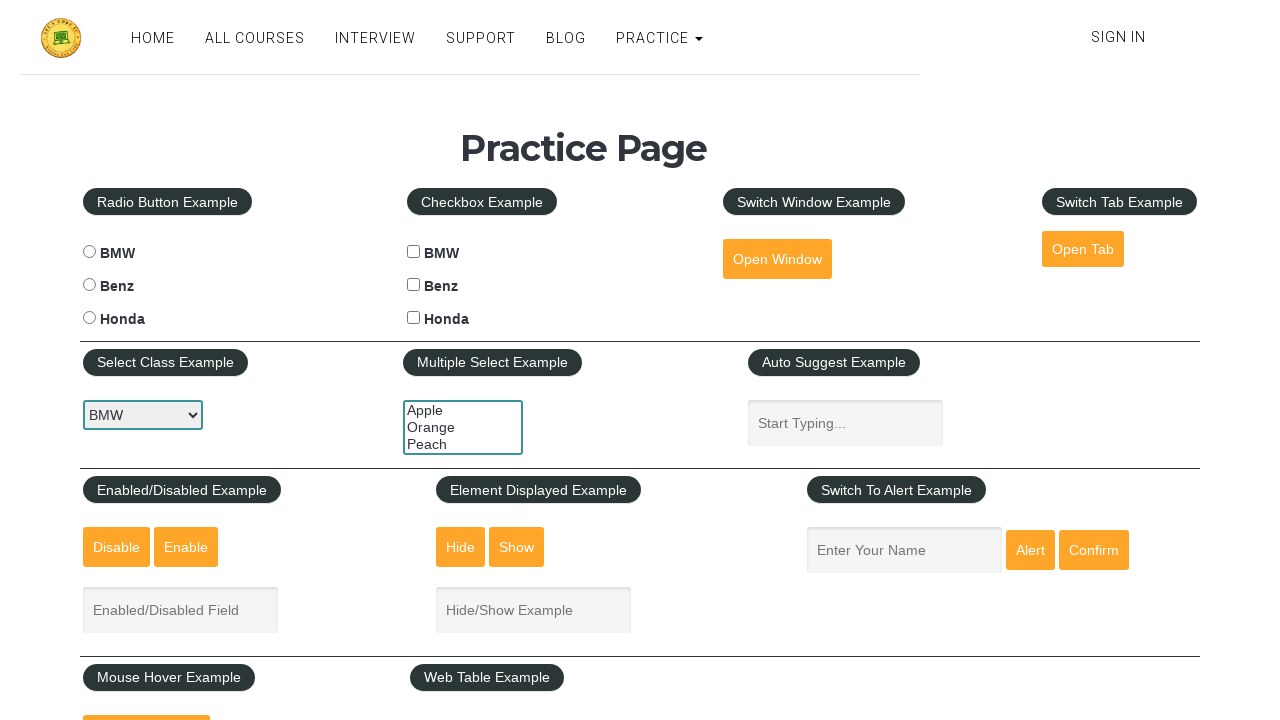

Located iframe element with id 'courses-iframe'
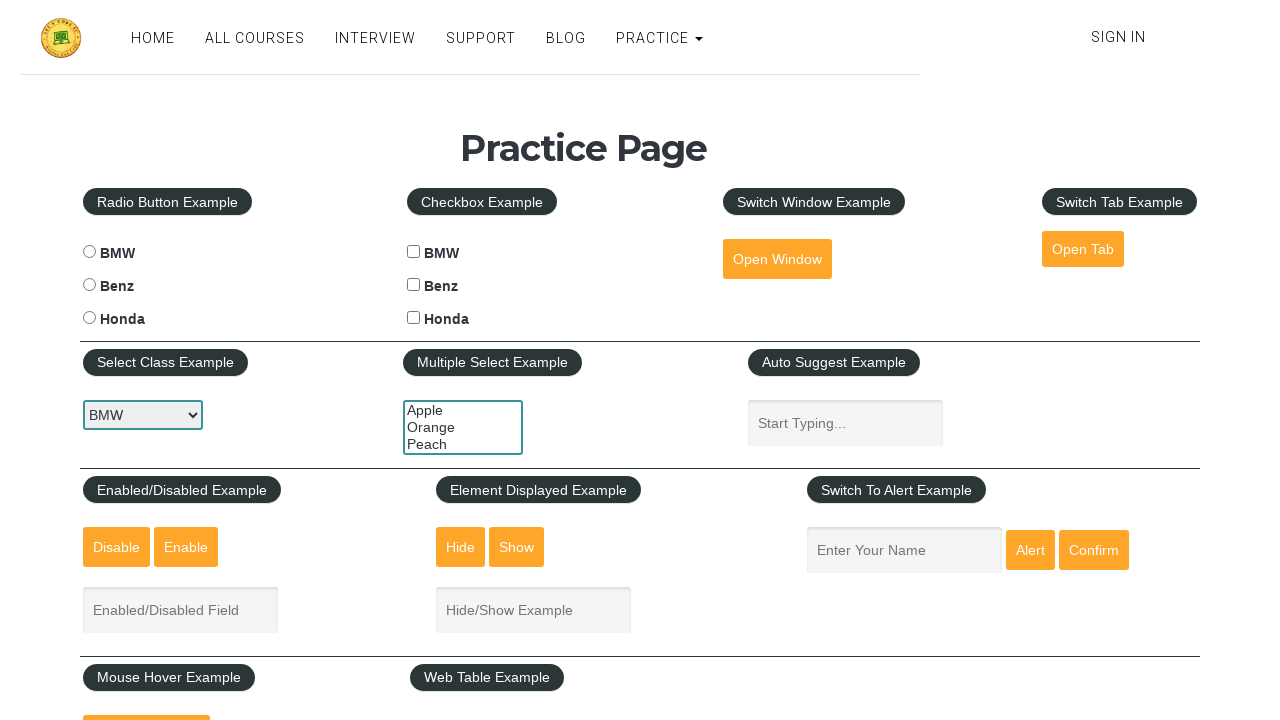

Clicked sign-in link inside the iframe at (1052, 361) on #courses-iframe >> internal:control=enter-frame >> xpath=//*[@id="navbar-inverse
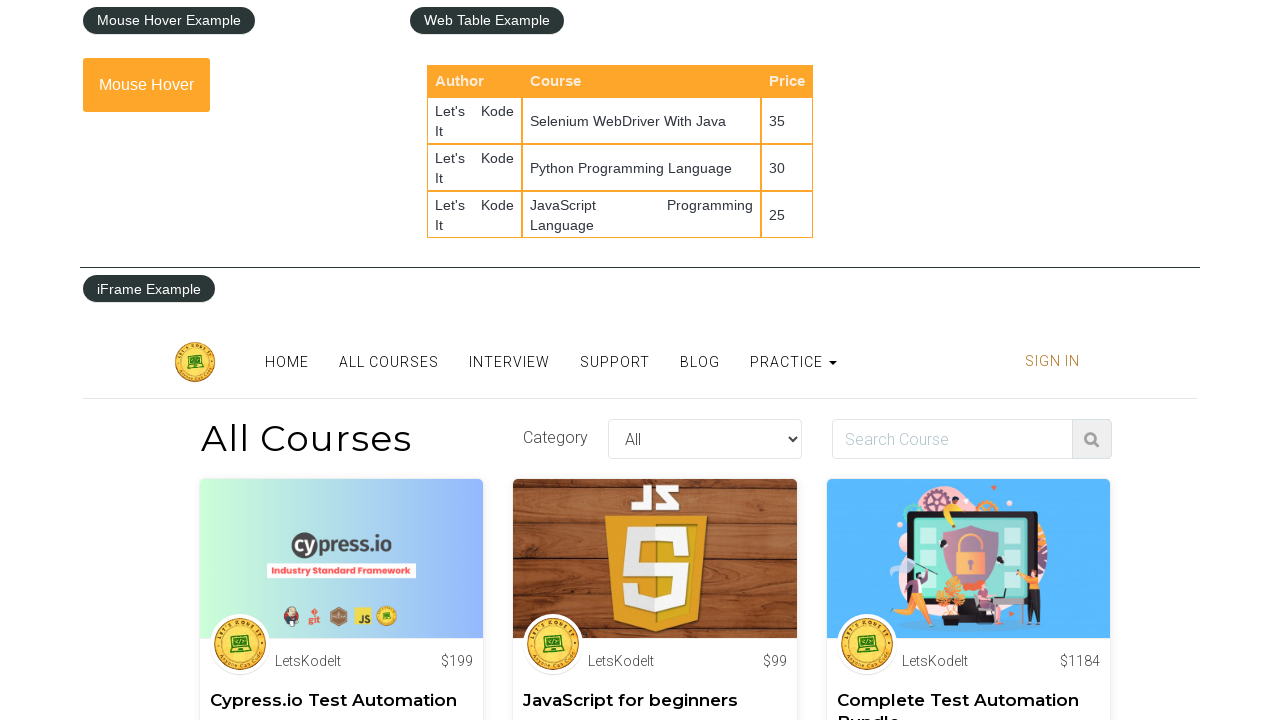

Clicked sign-in link on the main page after switching back from iframe at (1118, 37) on xpath=//*[@id="navbar-inverse-collapse"]//div//a[@href='/login']
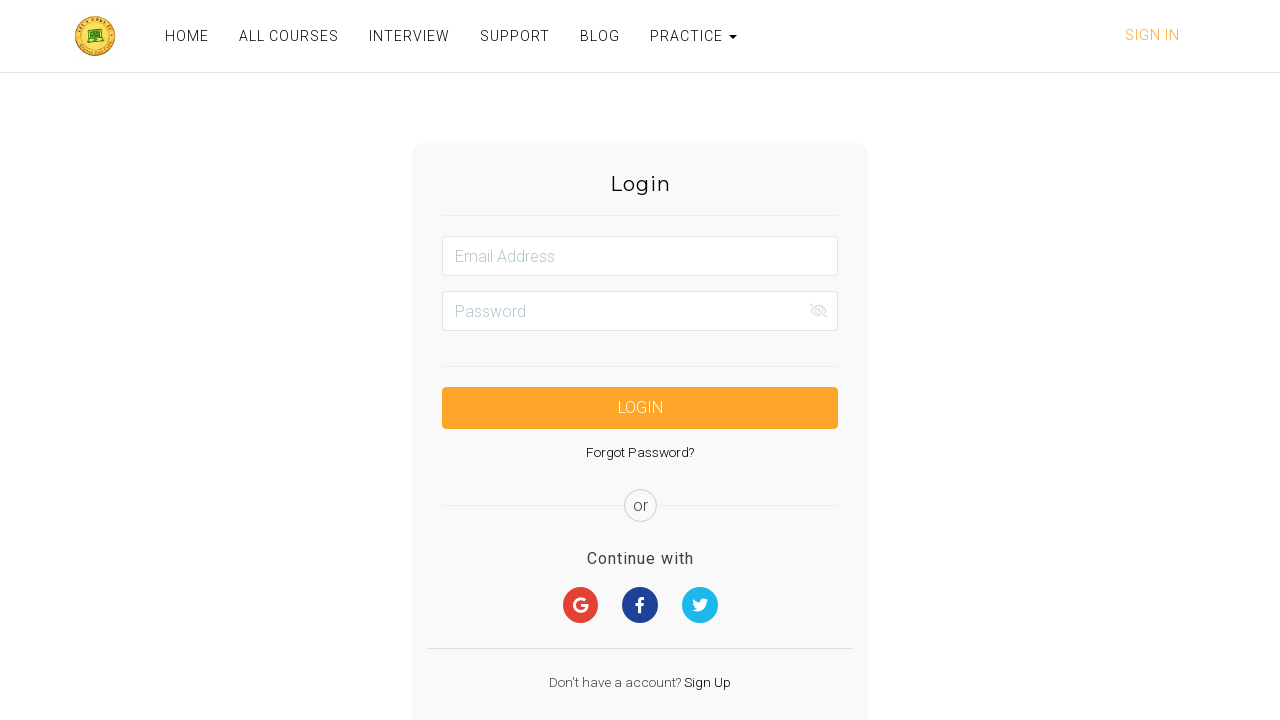

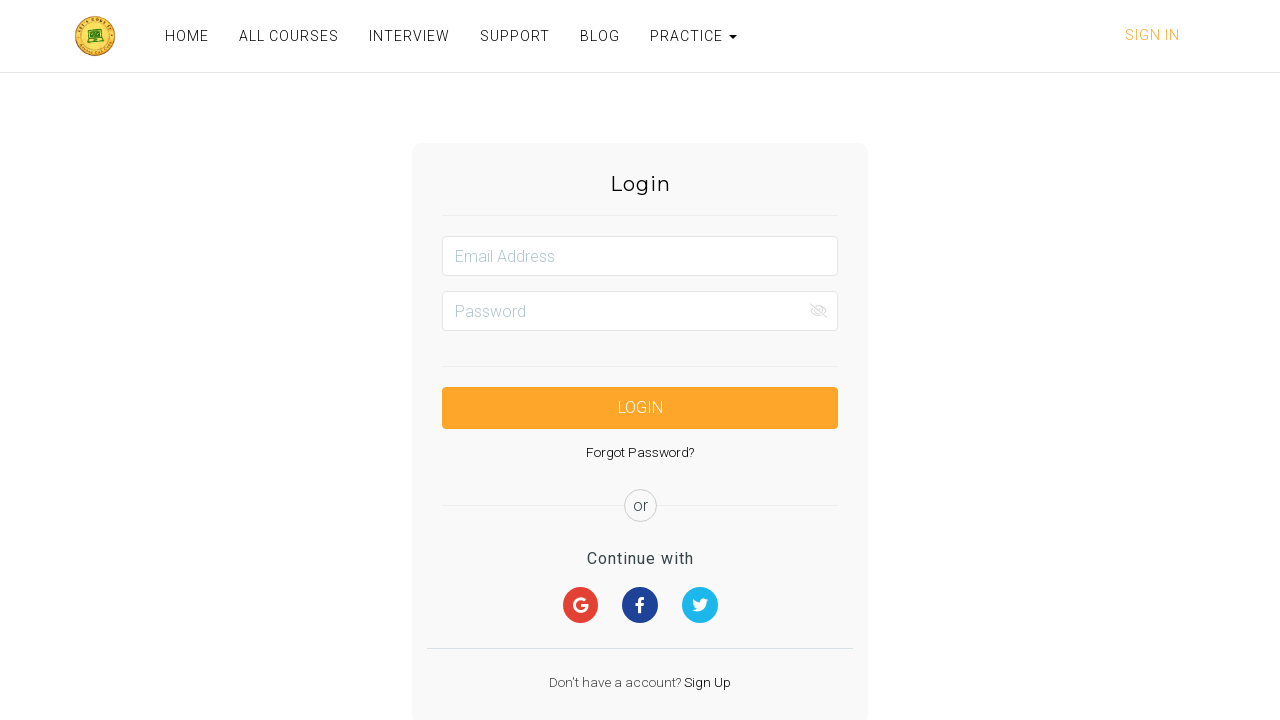